Tests filling out a sign-up form with dynamic attributes on a Selenium training page, entering username, password, confirm password, and email fields, then clicking the Sign Up button.

Starting URL: https://v1.training-support.net/selenium/dynamic-attributes

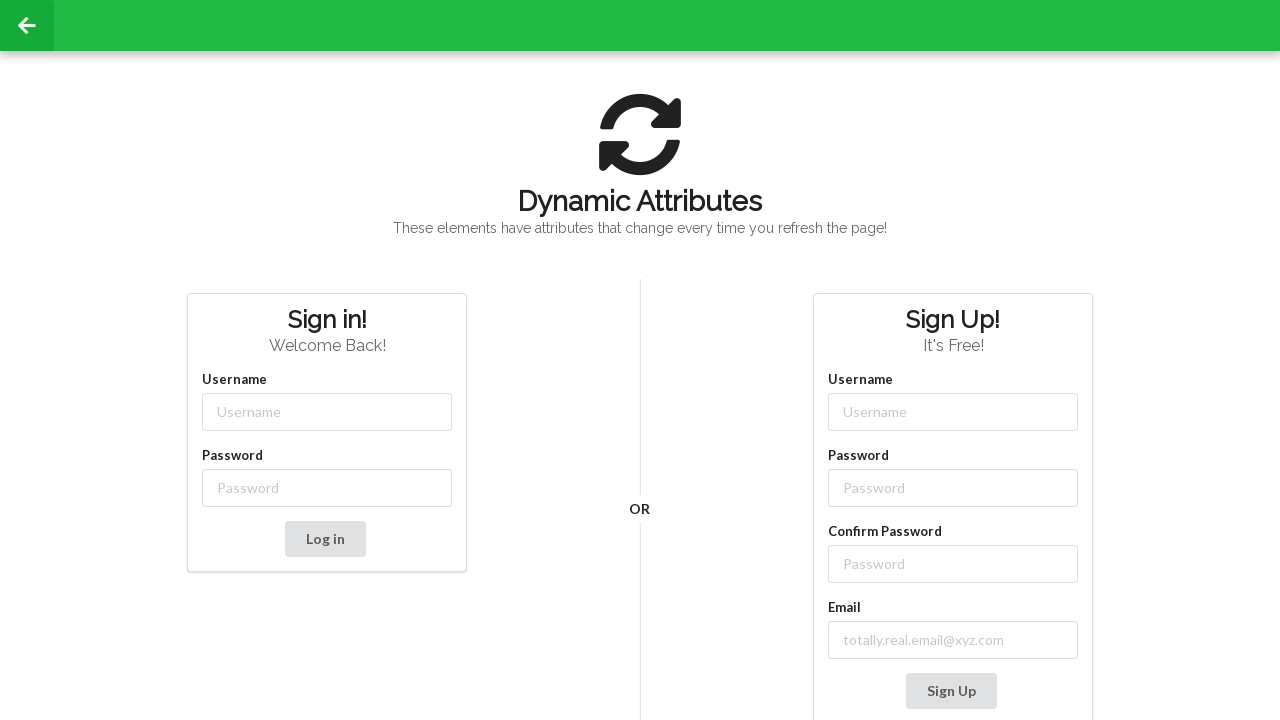

Filled username field with 'NewUser' on //input[contains(@class, '-username')]
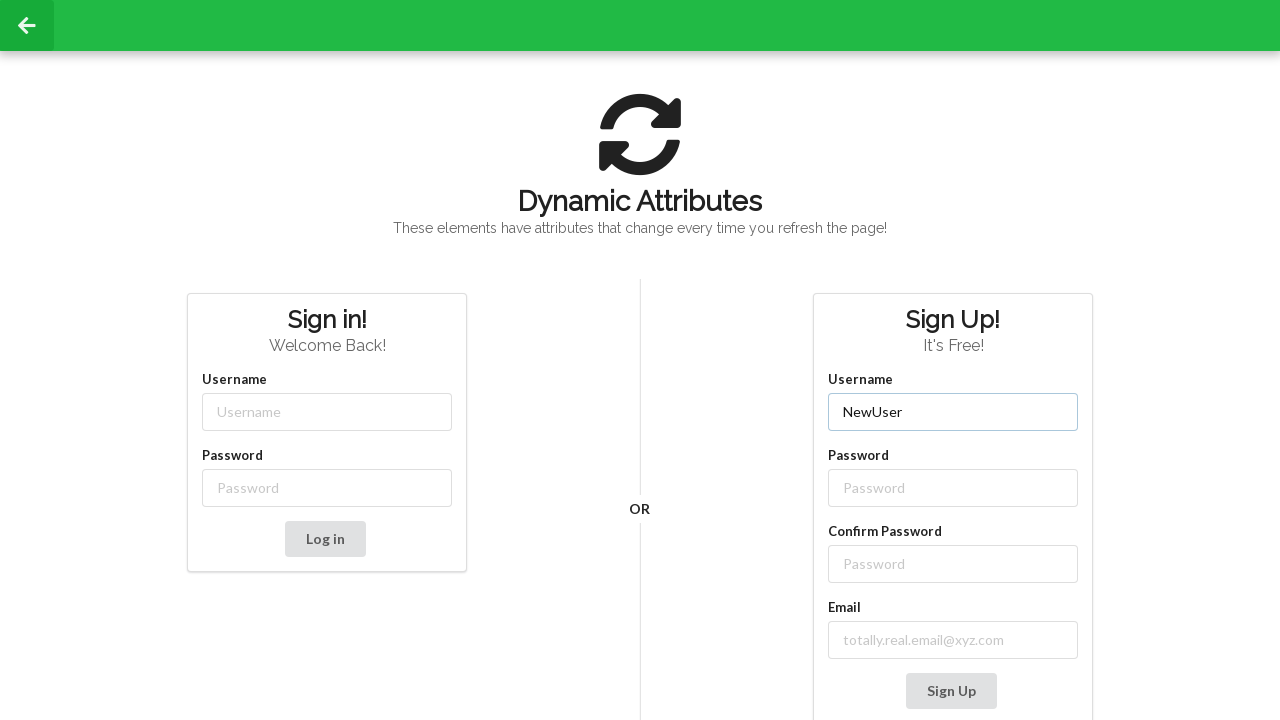

Filled password field with 'SecurePass123' on //input[contains(@class, '-password')]
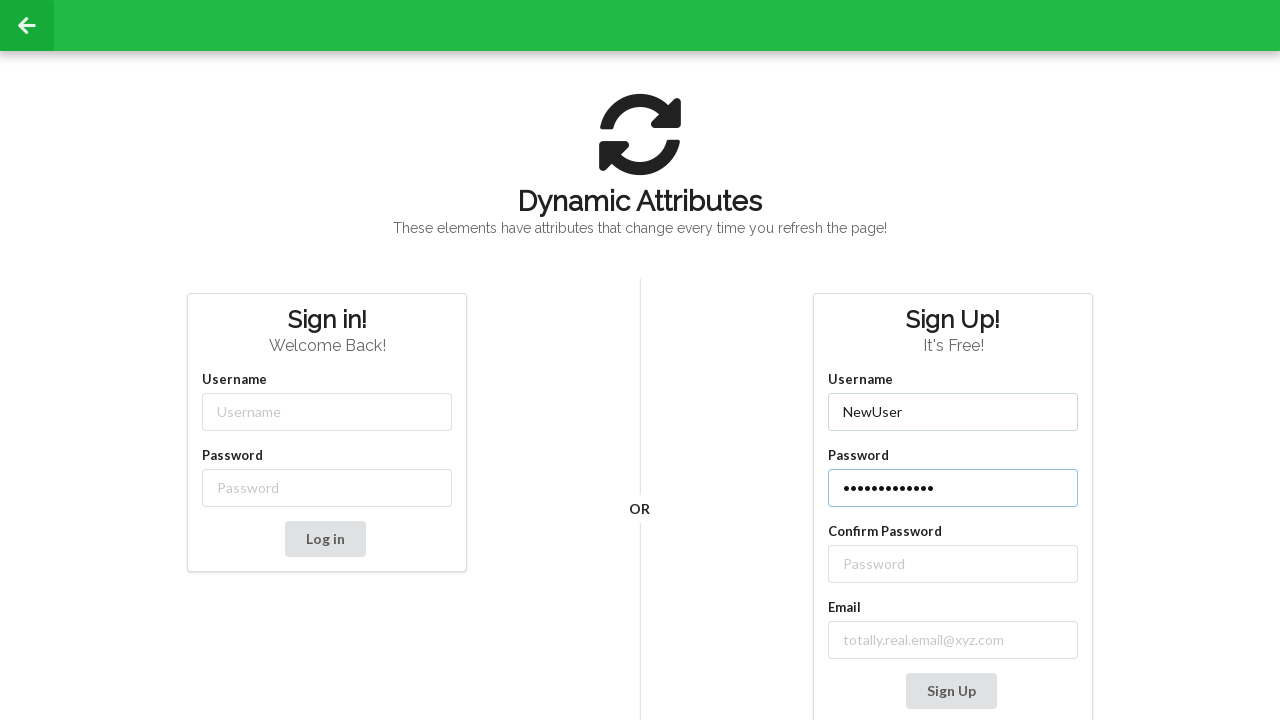

Filled confirm password field with 'SecurePass123' on //label[text()='Confirm Password']/following-sibling::input
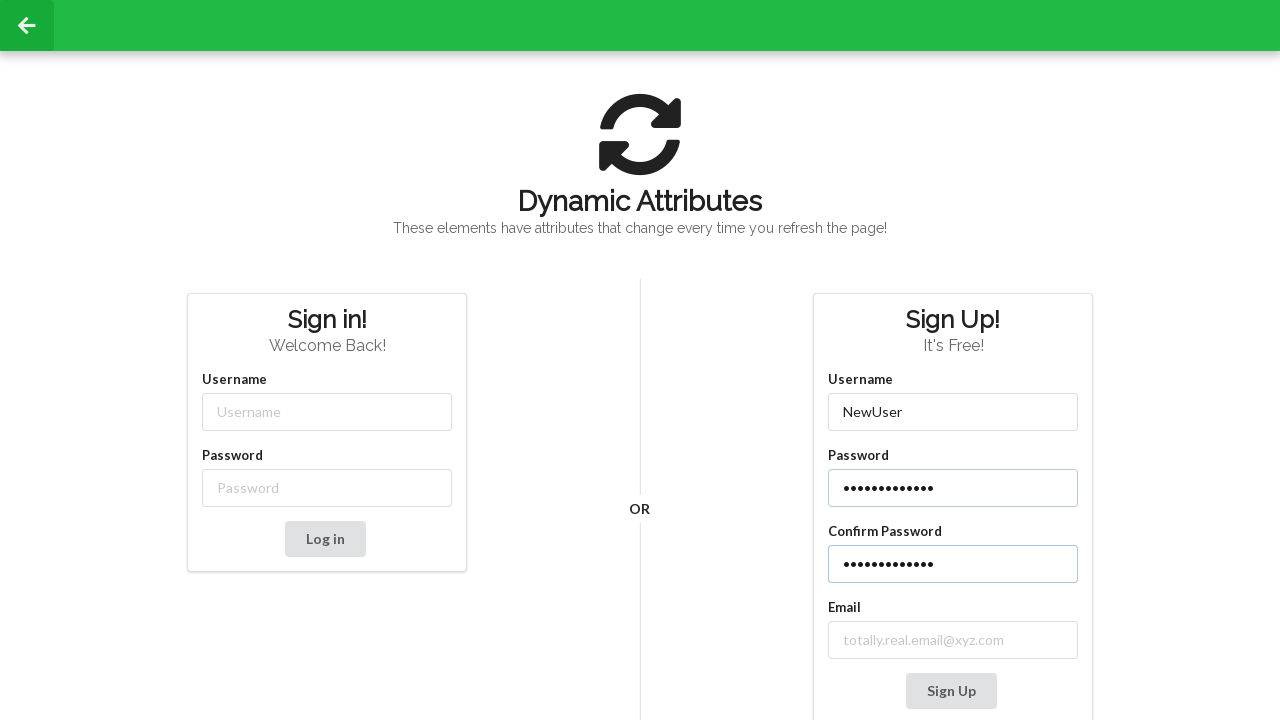

Filled email field with 'testuser_42@example.com' on //label[contains(text(), 'mail')]/following-sibling::input
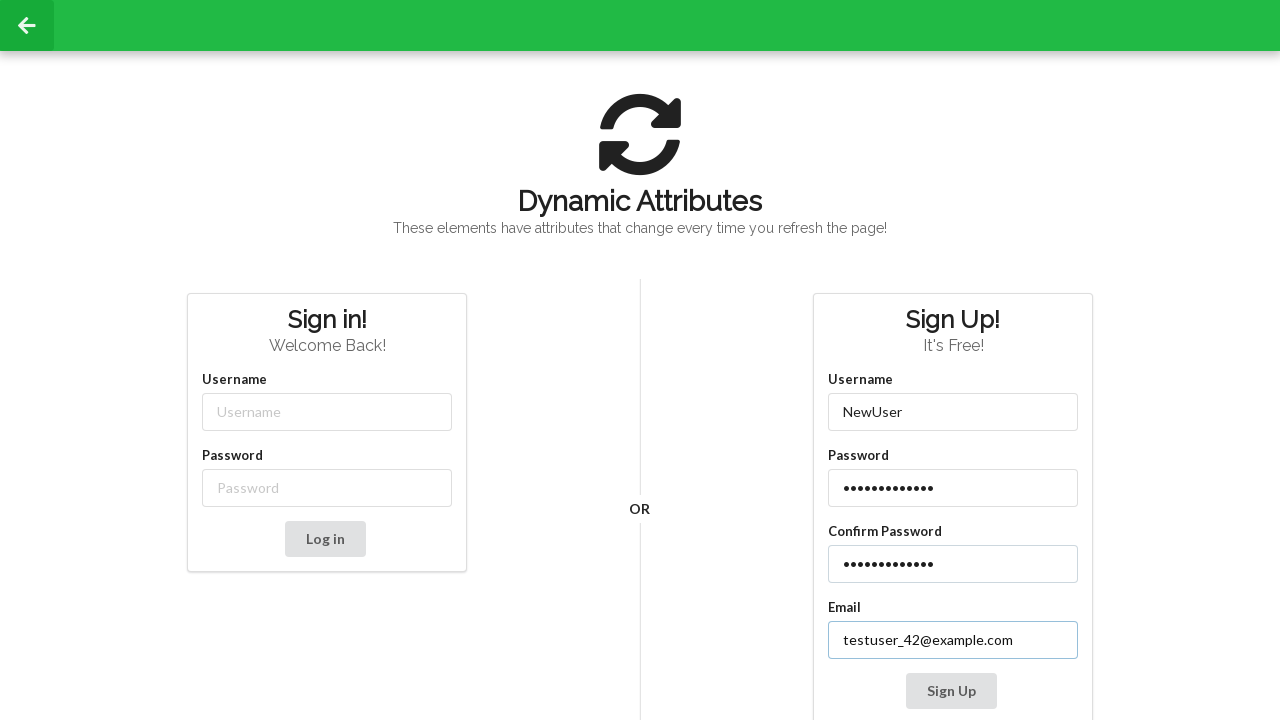

Clicked Sign Up button to submit the form at (951, 691) on xpath=//button[contains(text(), 'Sign Up')]
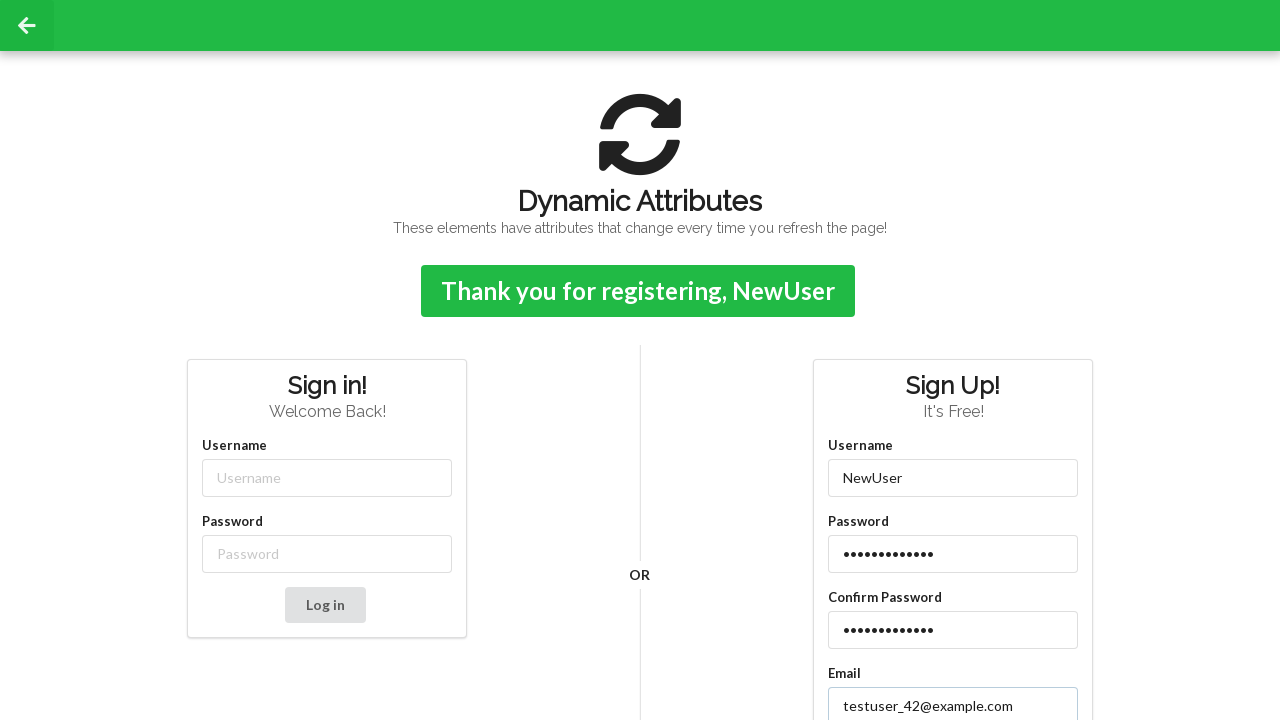

Sign-up confirmation message appeared
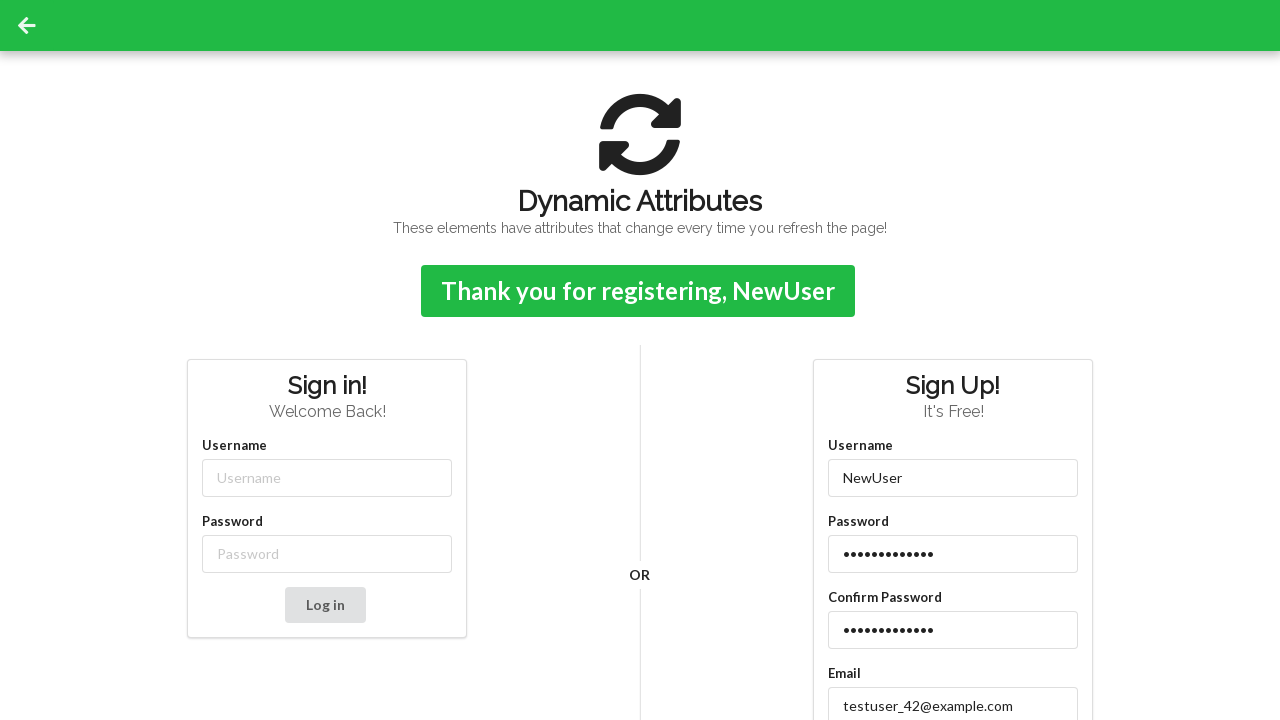

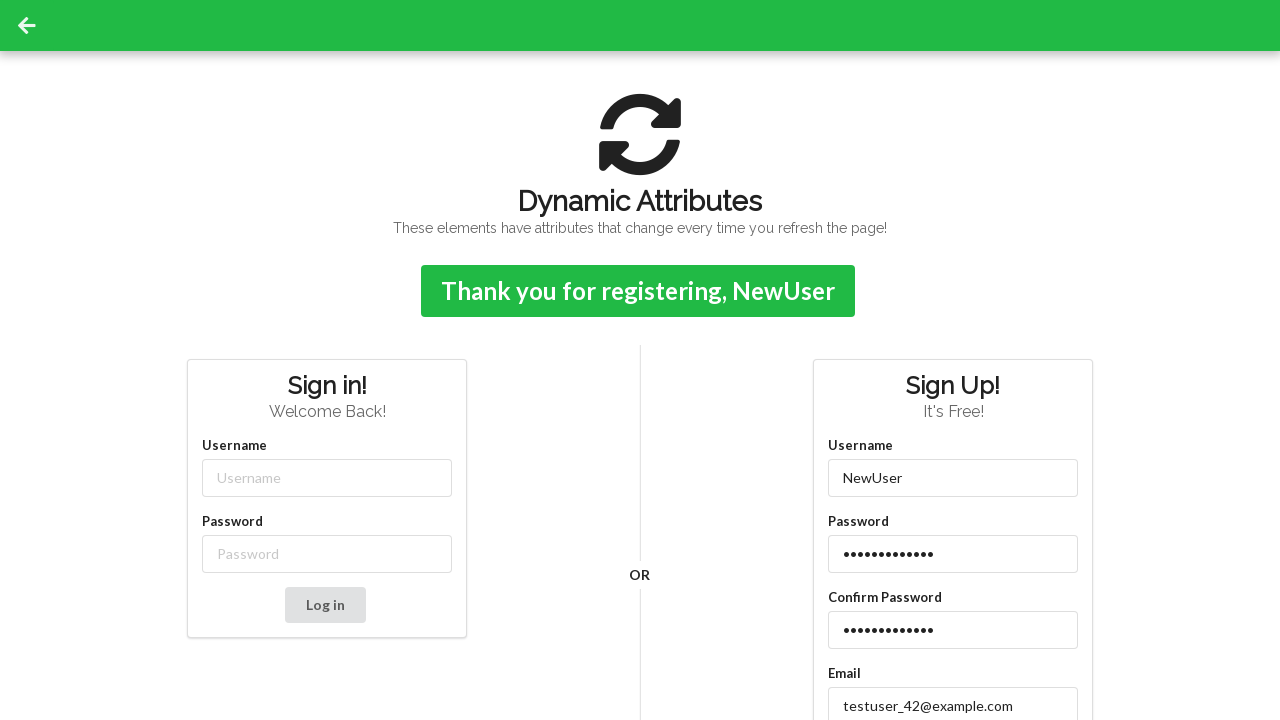